Tests login and logout functionality on a demo site by extracting displayed credentials from the page, logging in, verifying success message, and logging out

Starting URL: http://the-internet.herokuapp.com/login

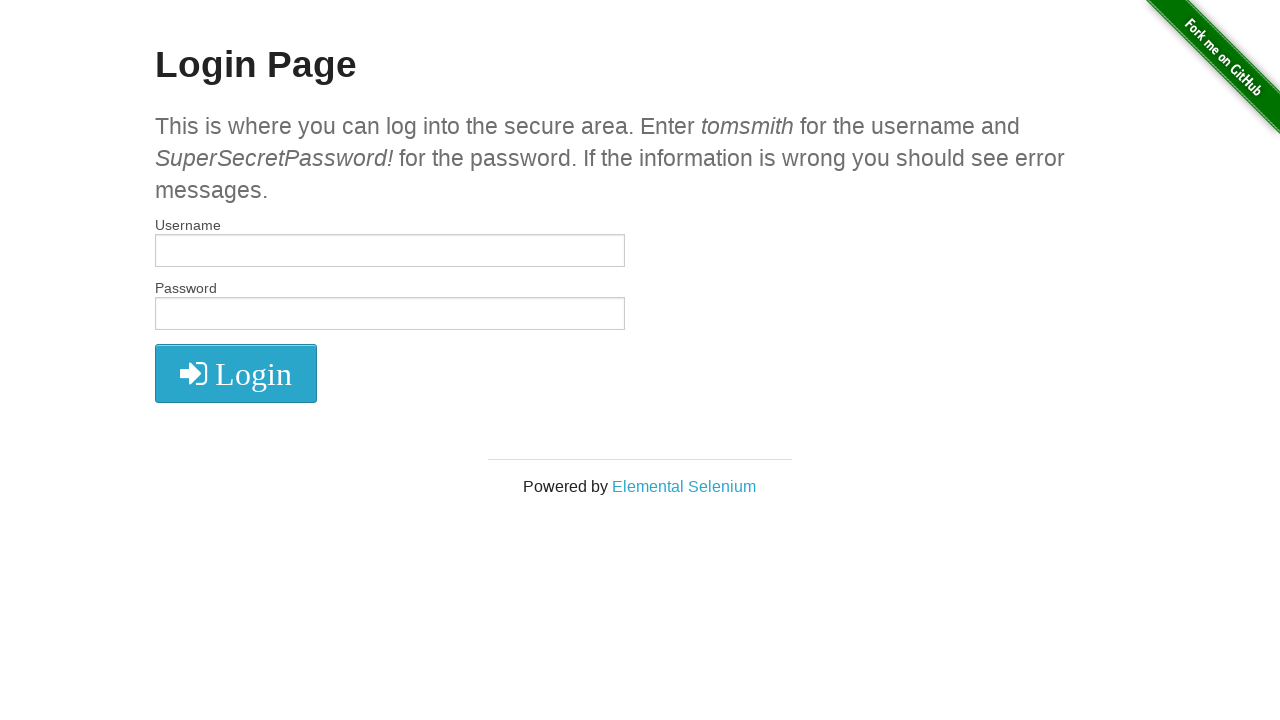

Extracted username and password elements from page
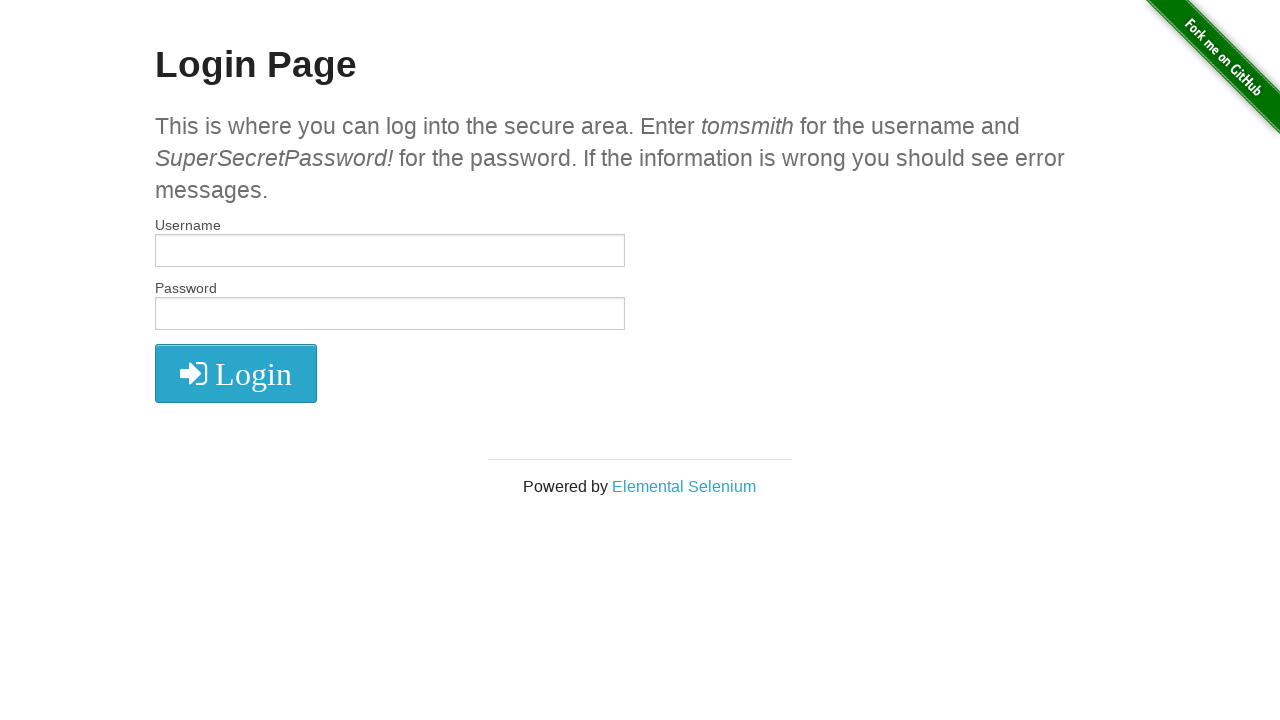

Retrieved username from first em element
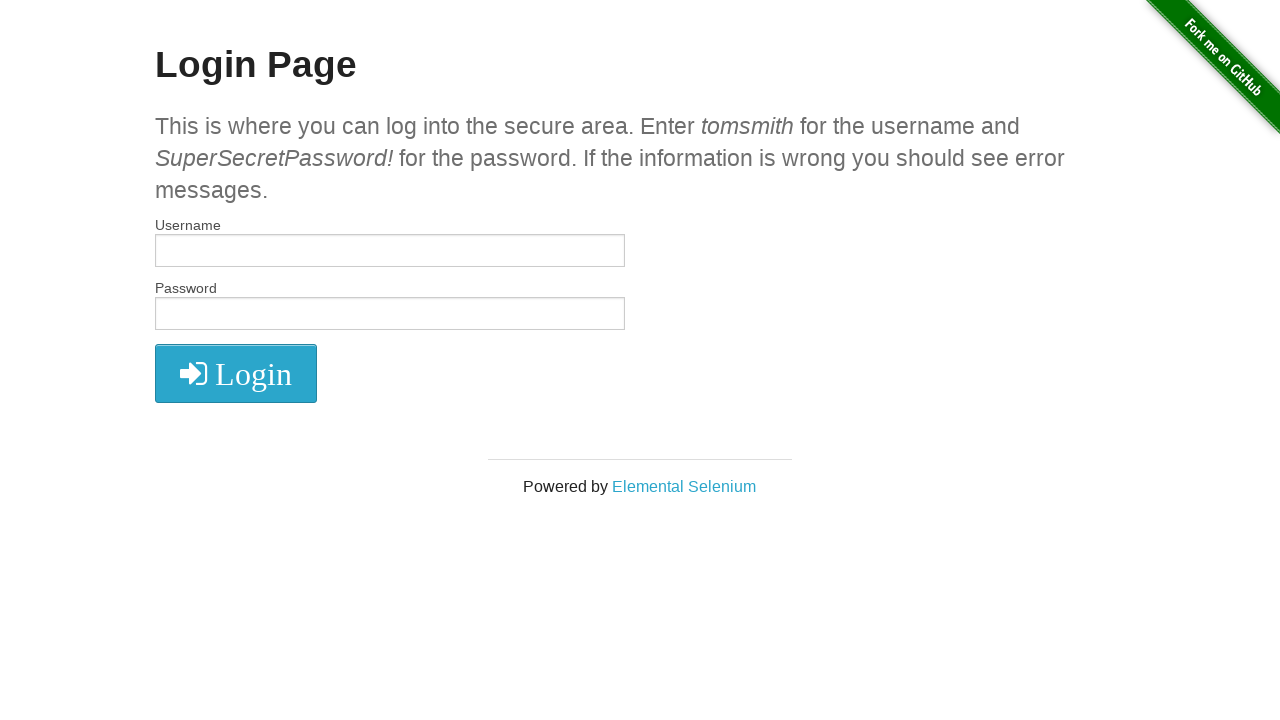

Retrieved password from second em element
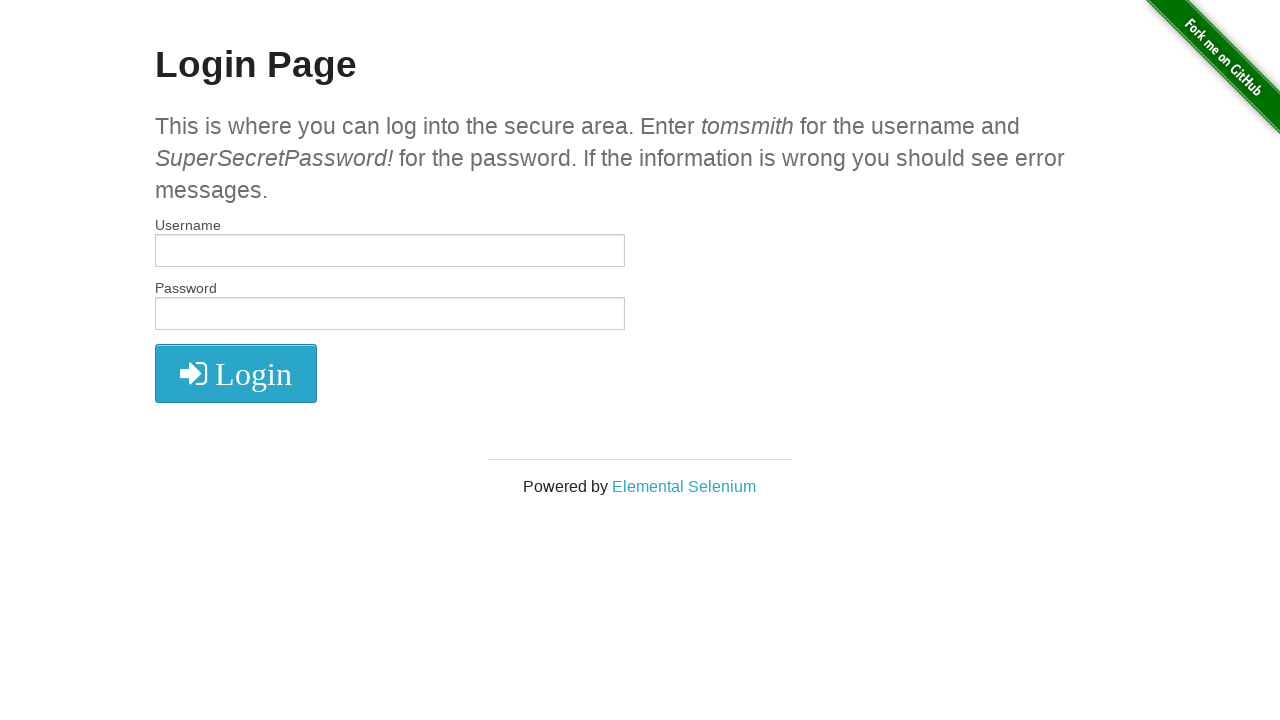

Filled username field with extracted username on //input[@name='username']
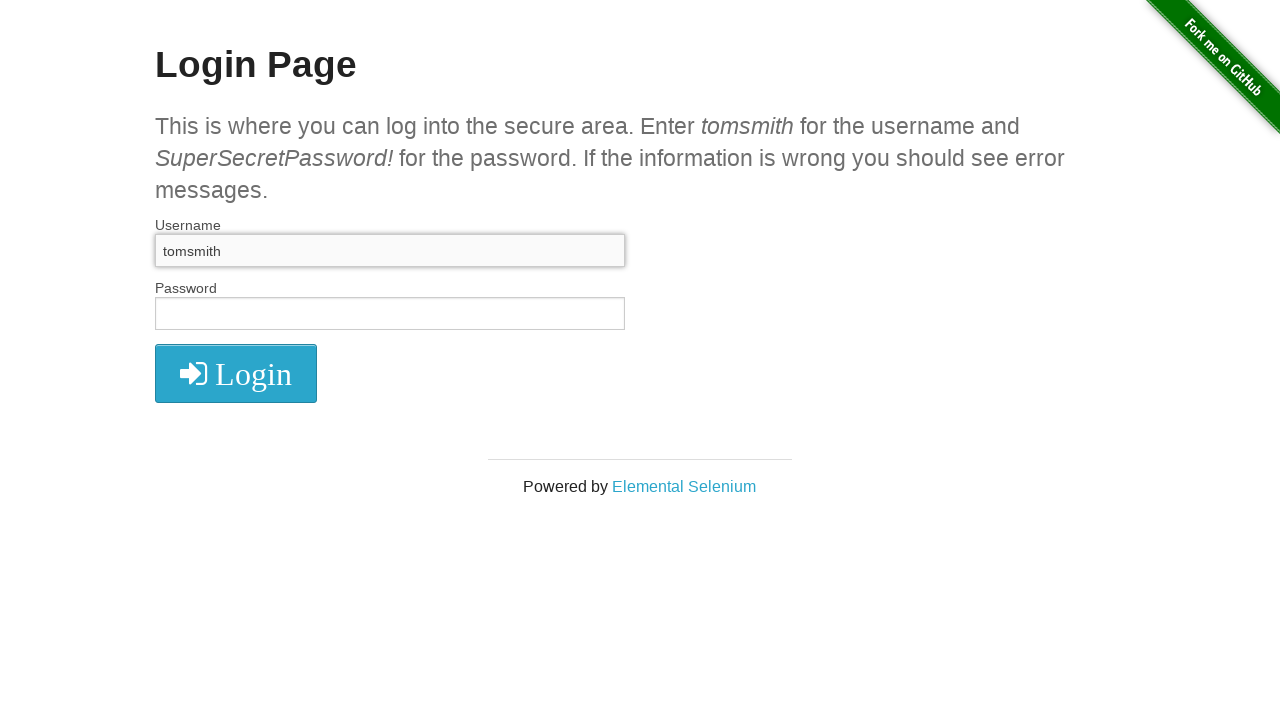

Filled password field with extracted password on //input[@name='password']
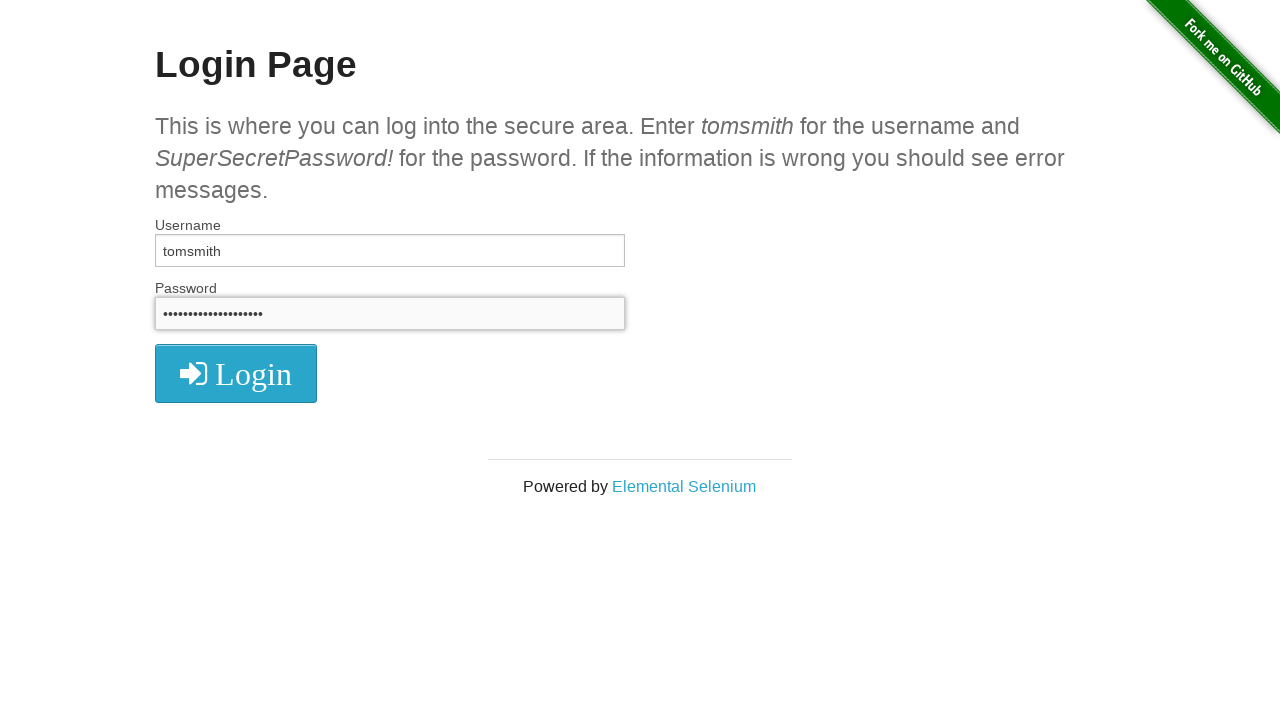

Clicked login submit button at (236, 373) on xpath=//button[@type='submit']
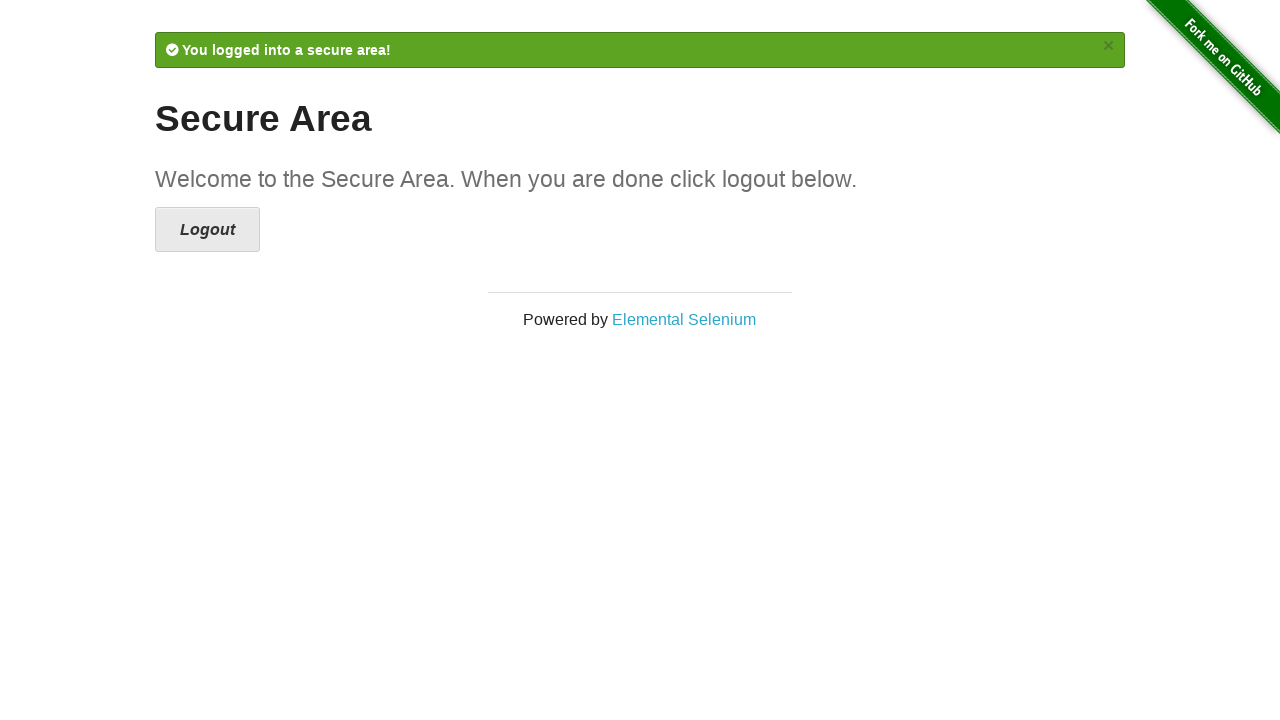

Retrieved welcome message from secure area page
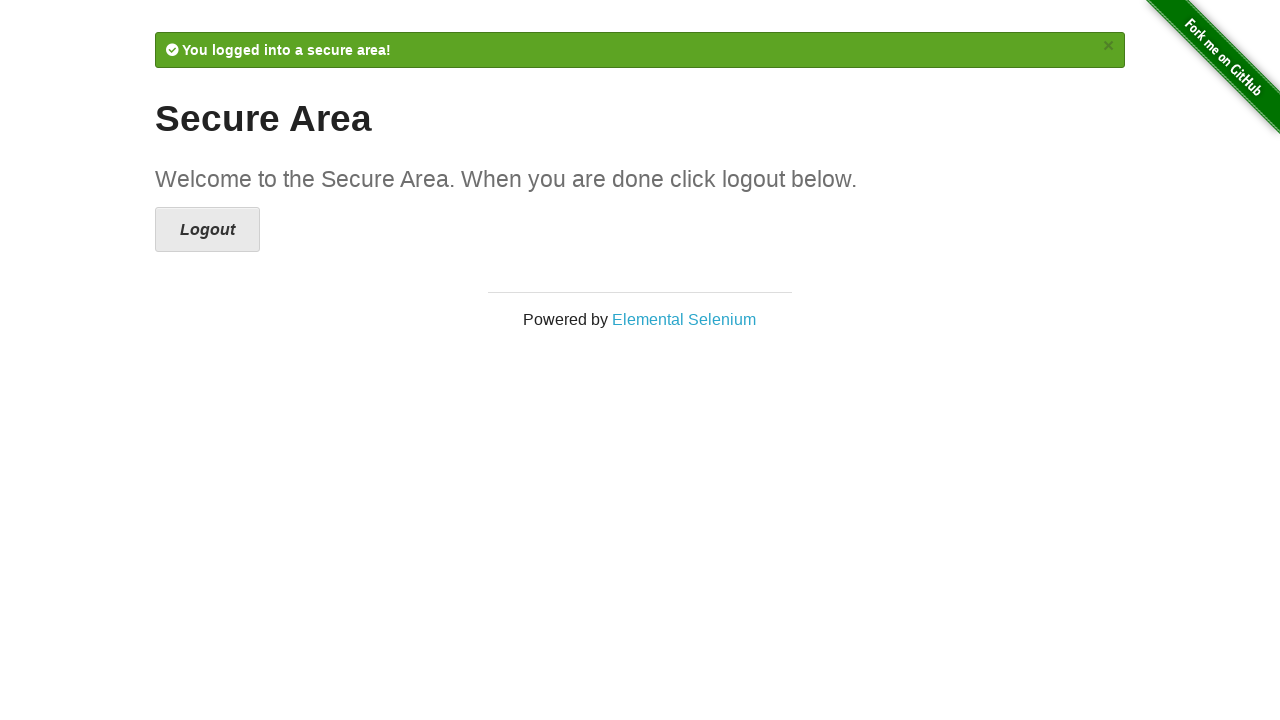

Verified welcome message contains expected text
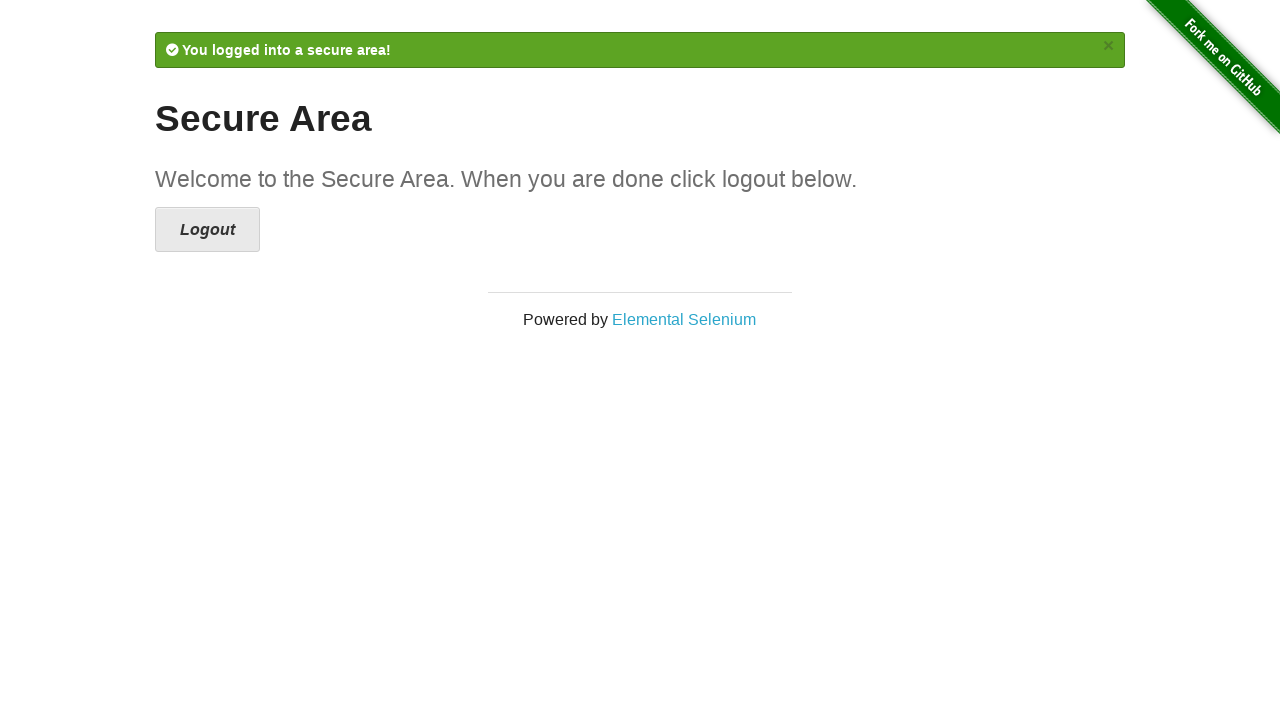

Clicked logout button at (208, 230) on xpath=//a[@class='button secondary radius']
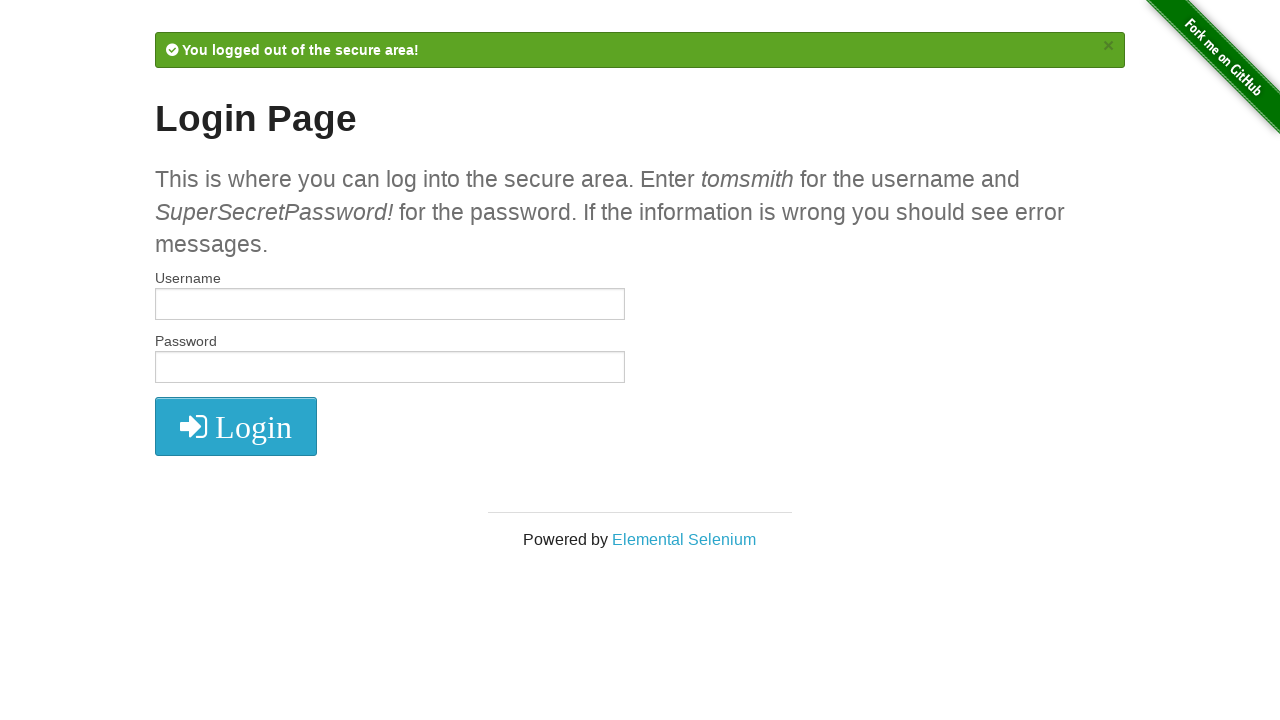

Retrieved logout confirmation message
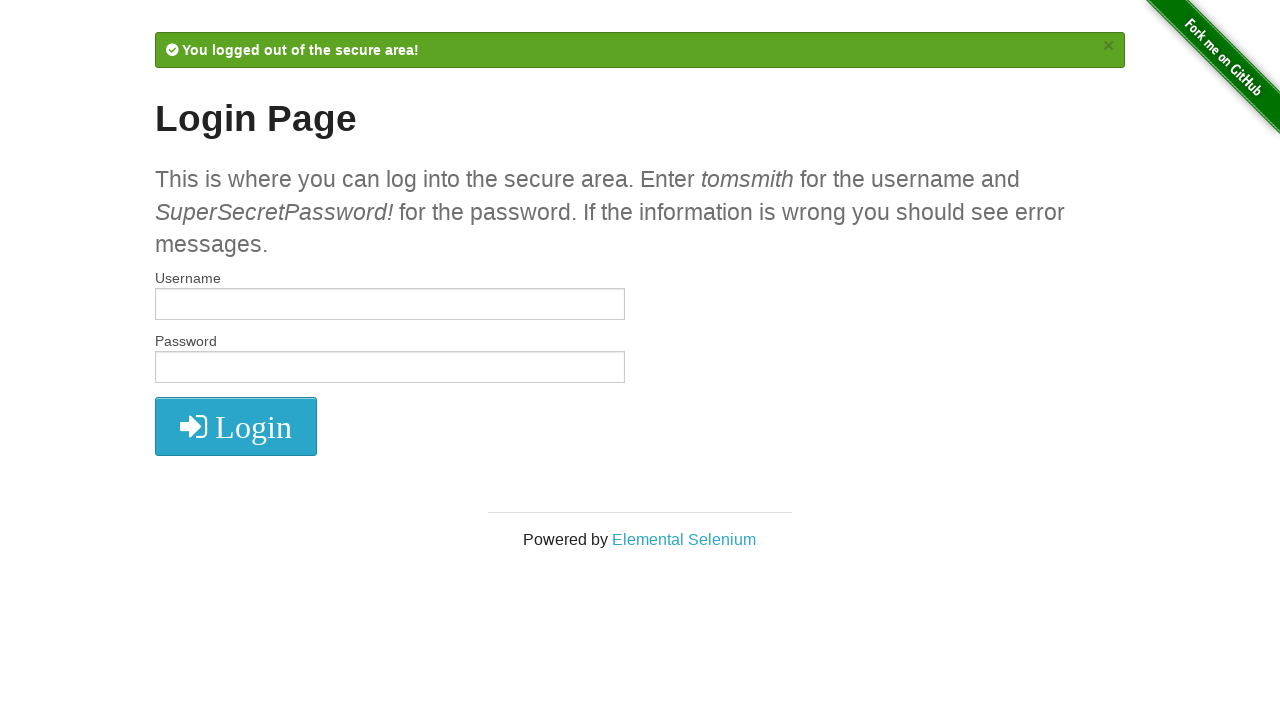

Verified logout message contains expected text
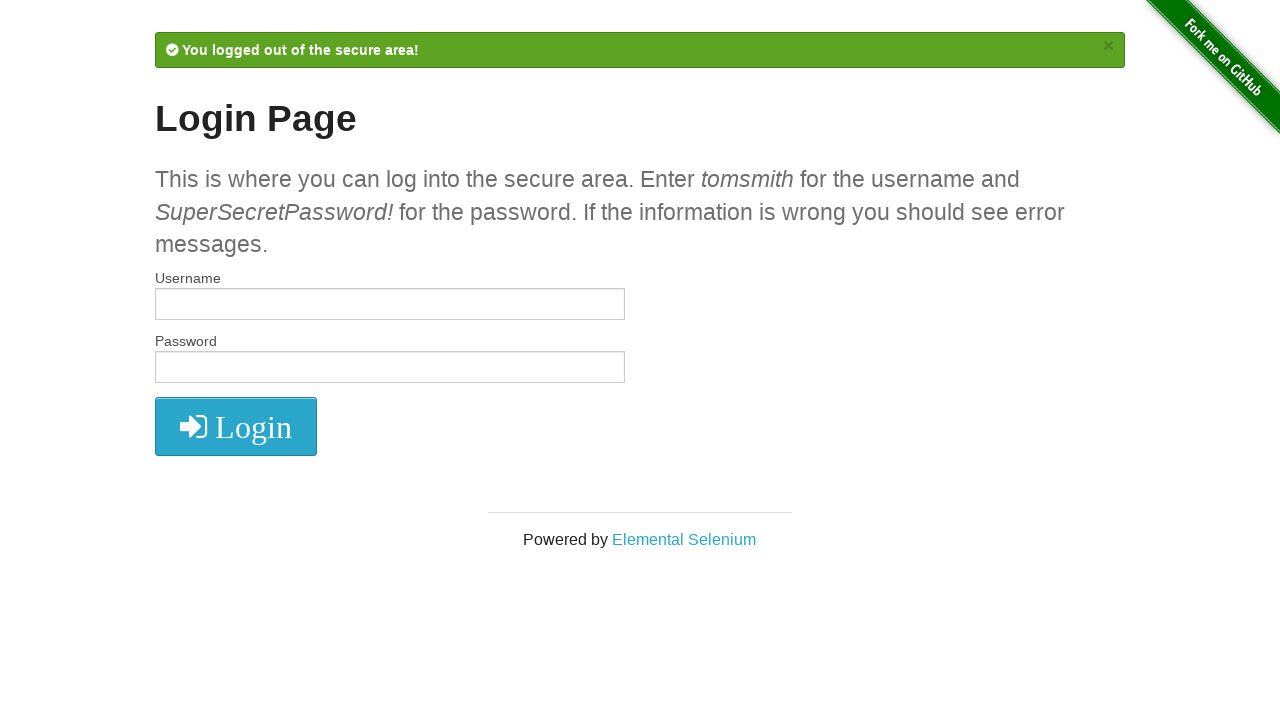

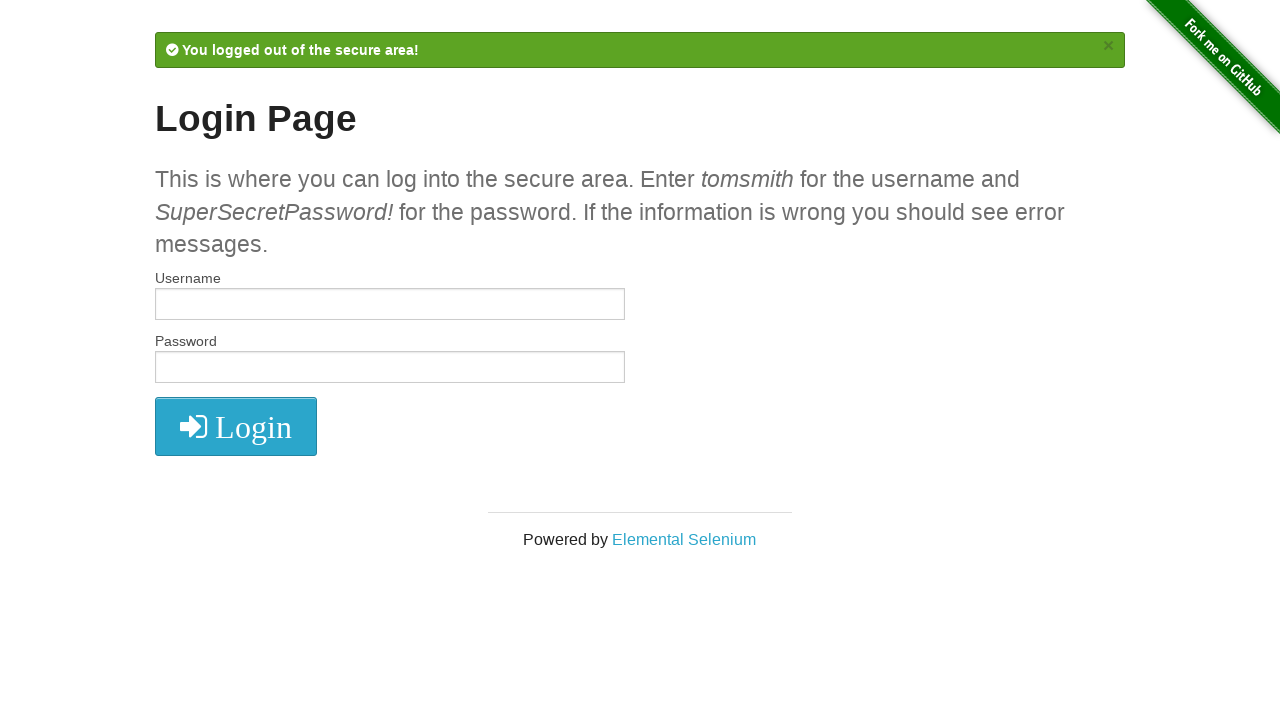